Tests navigation to Empress Catherine's divination page by clicking on "Divination on Love and Relationships" menu item and then selecting the Catherine divination option

Starting URL: https://www.predskazanie.ru/

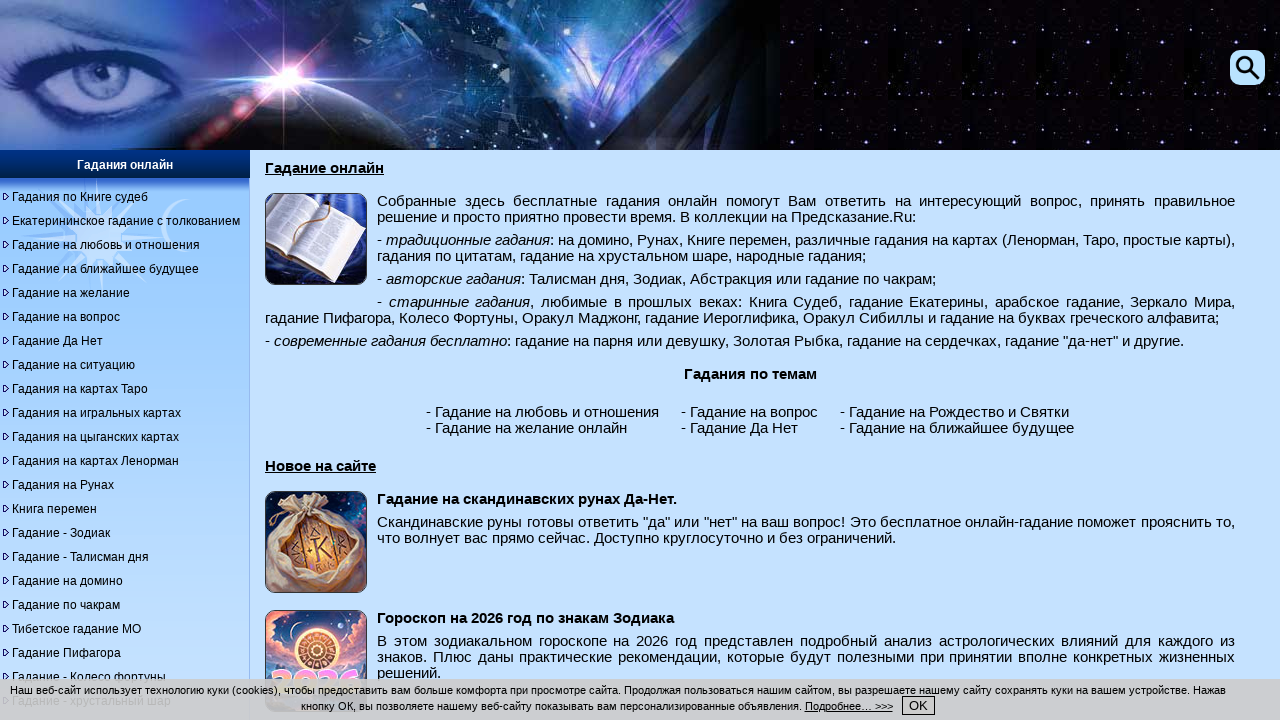

Clicked on 'Divination on Love and Relationships' menu item at (106, 245) on xpath=//div[@id='menu']//a[@title='Гадание на любовь и отношения']
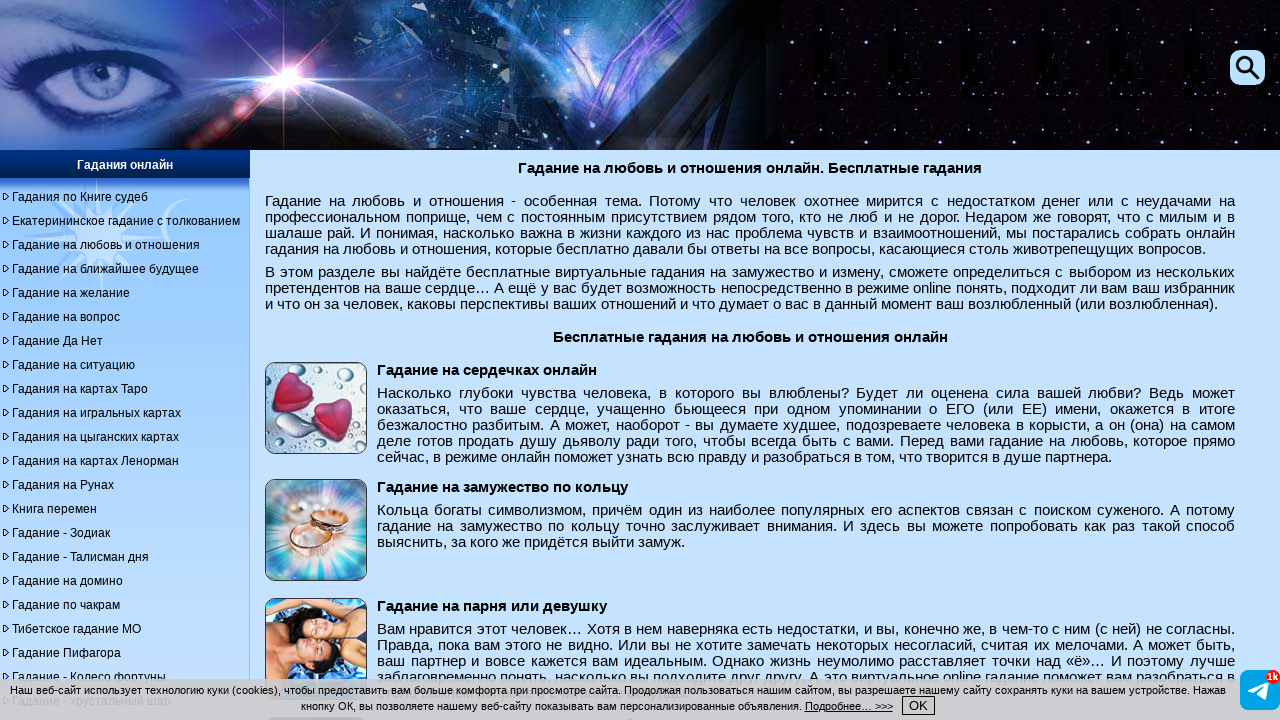

Clicked on 'Empress Catherine's Divination' option at (316, 360) on xpath=//div[@class='content-layer']//img[@alt='Гадание императрицы Екатерины']
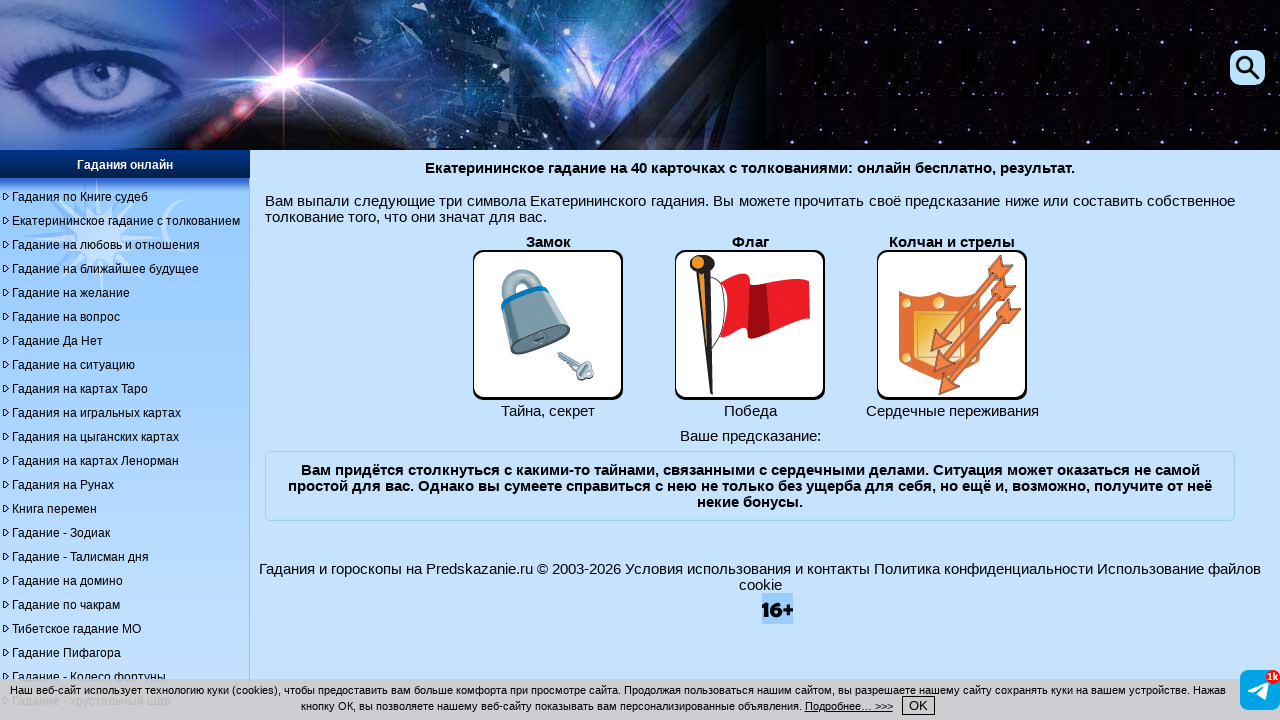

Successfully navigated to Empress Catherine's divination page at https://www.predskazanie.ru/ekat.shtml
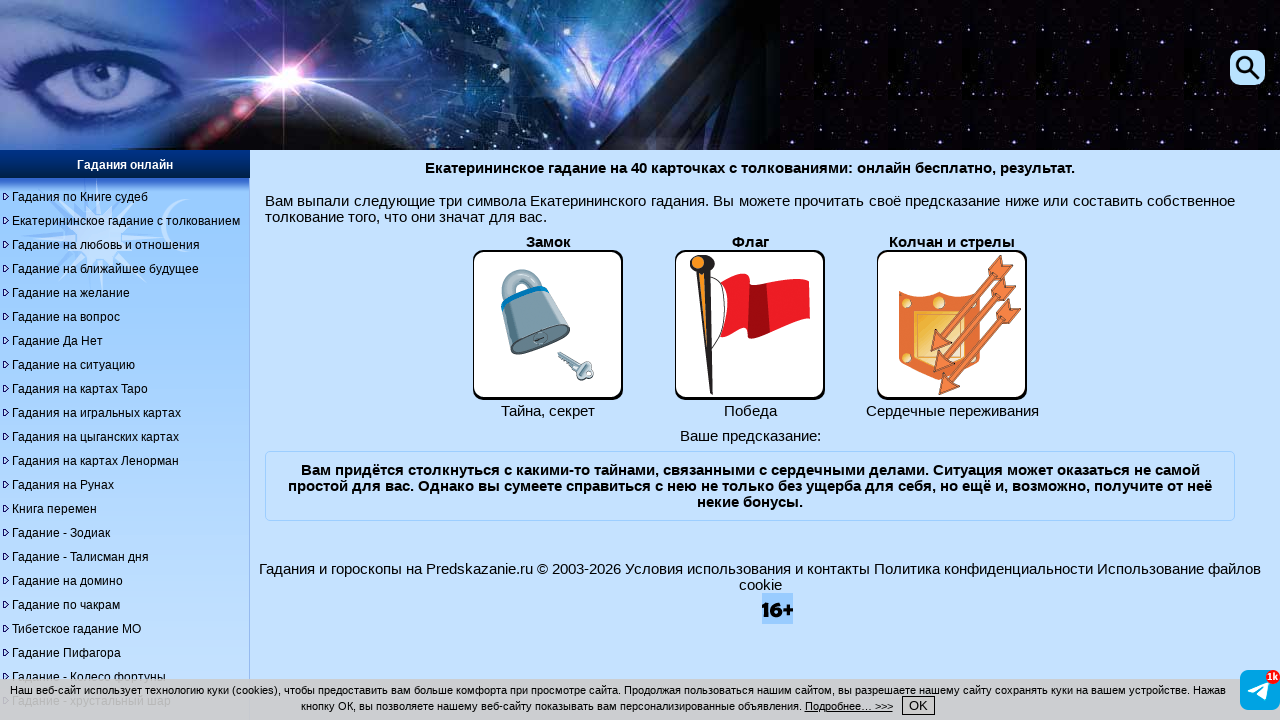

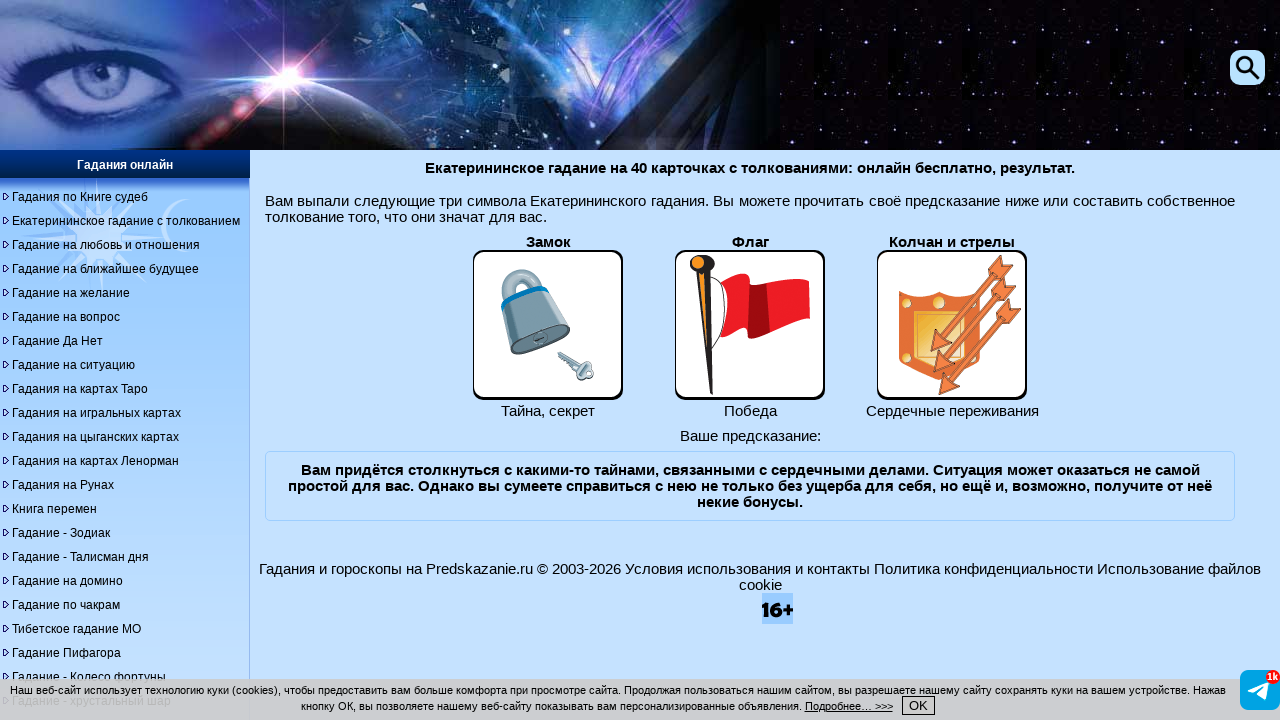